Clicks a button using XPath selector and verifies the alert message

Starting URL: https://igorsmasc.github.io/botoes_atividade_selenium/

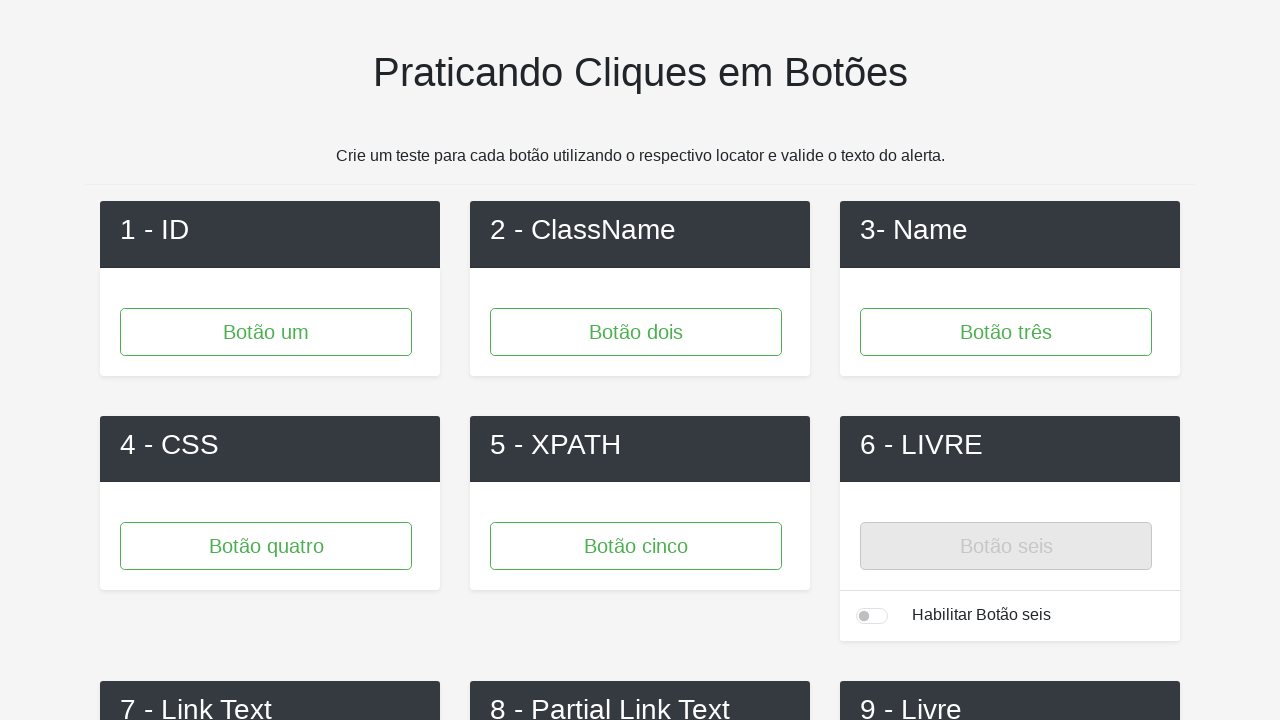

Navigated to the test page
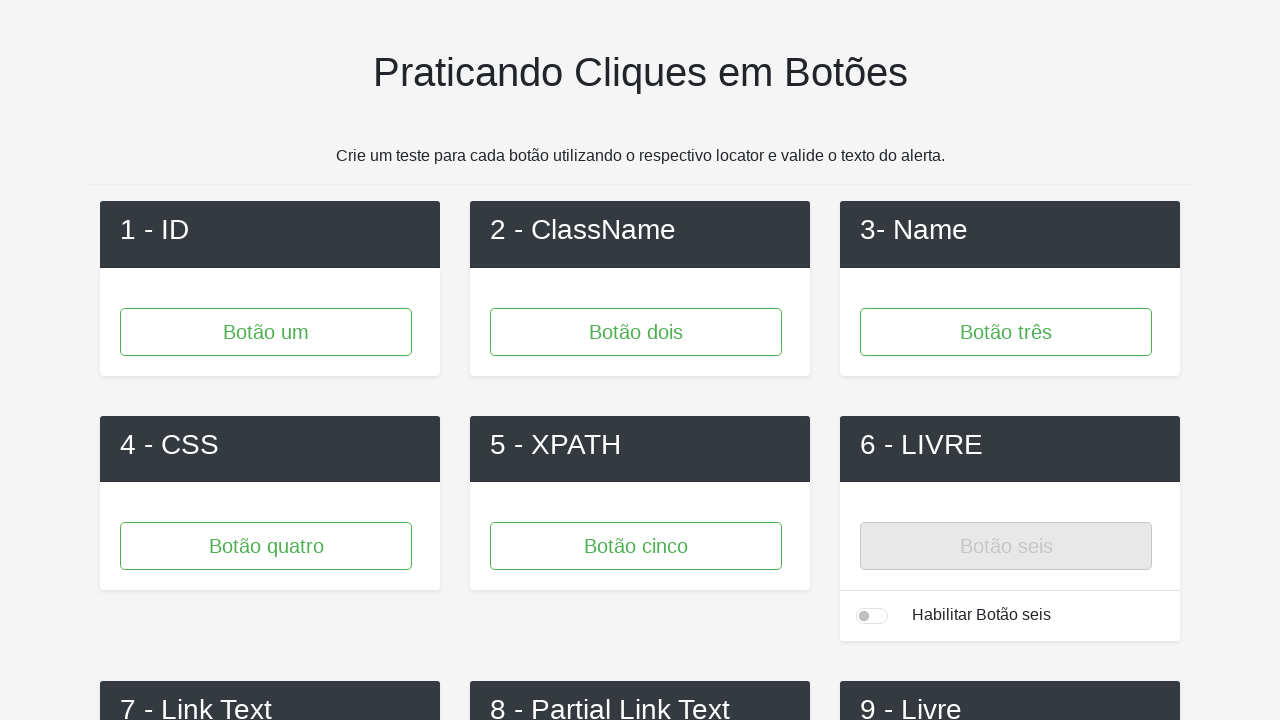

Clicked button using XPath selector //*[@id='button5'] at (636, 546) on xpath=//*[@id='button5']
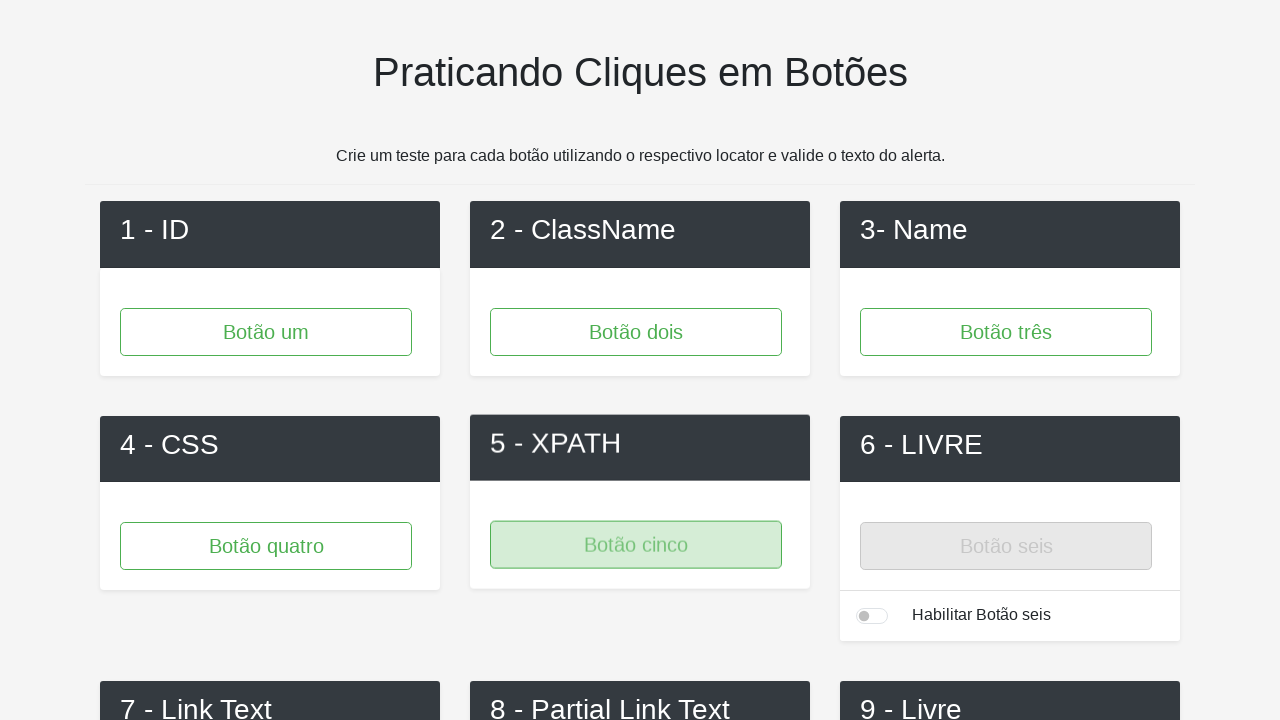

Set up dialog handler to accept alert messages
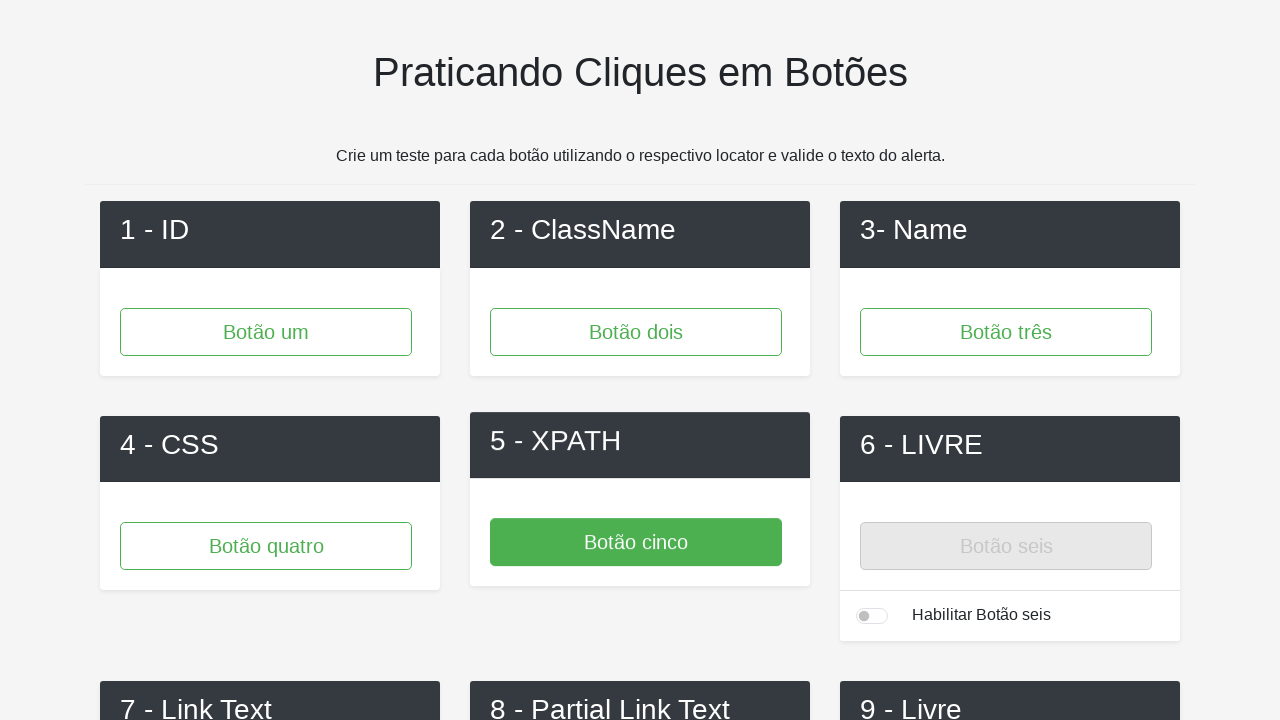

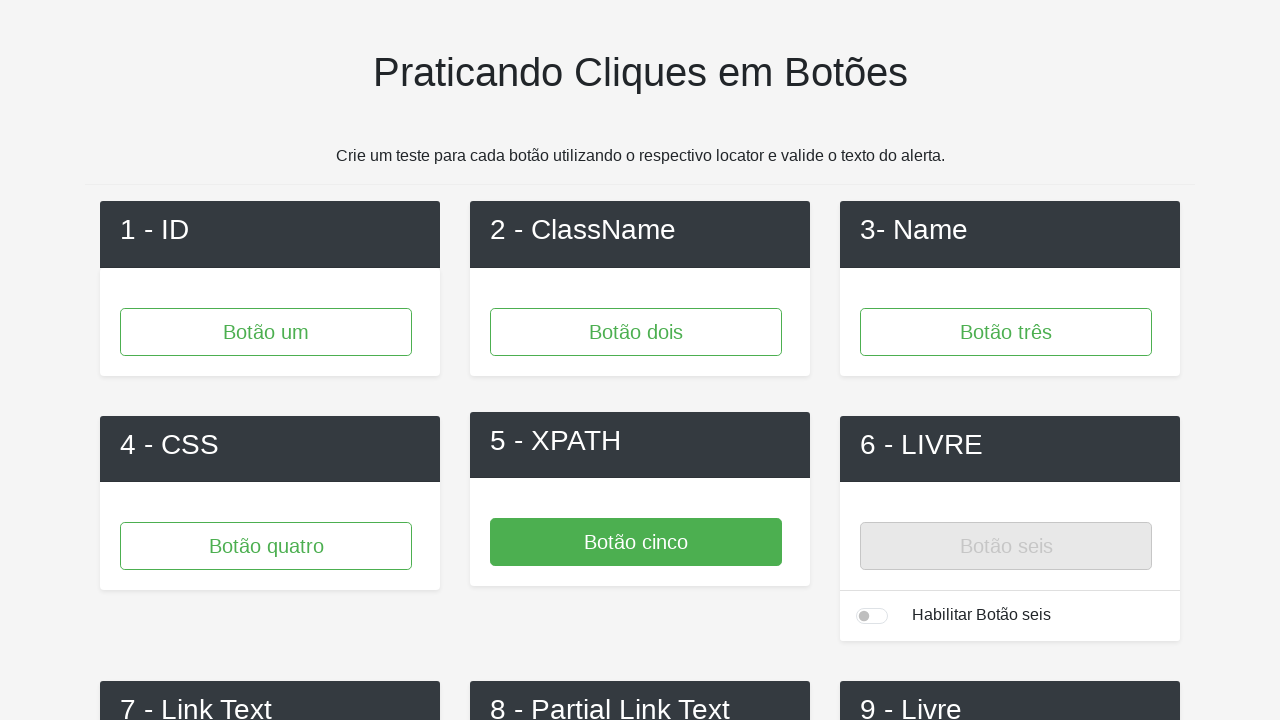